Tests left-click functionality on a button that triggers a context menu, then clicks on the quit option and handles the alert dialog

Starting URL: https://swisnl.github.io/jQuery-contextMenu/demo/trigger-left-click.html

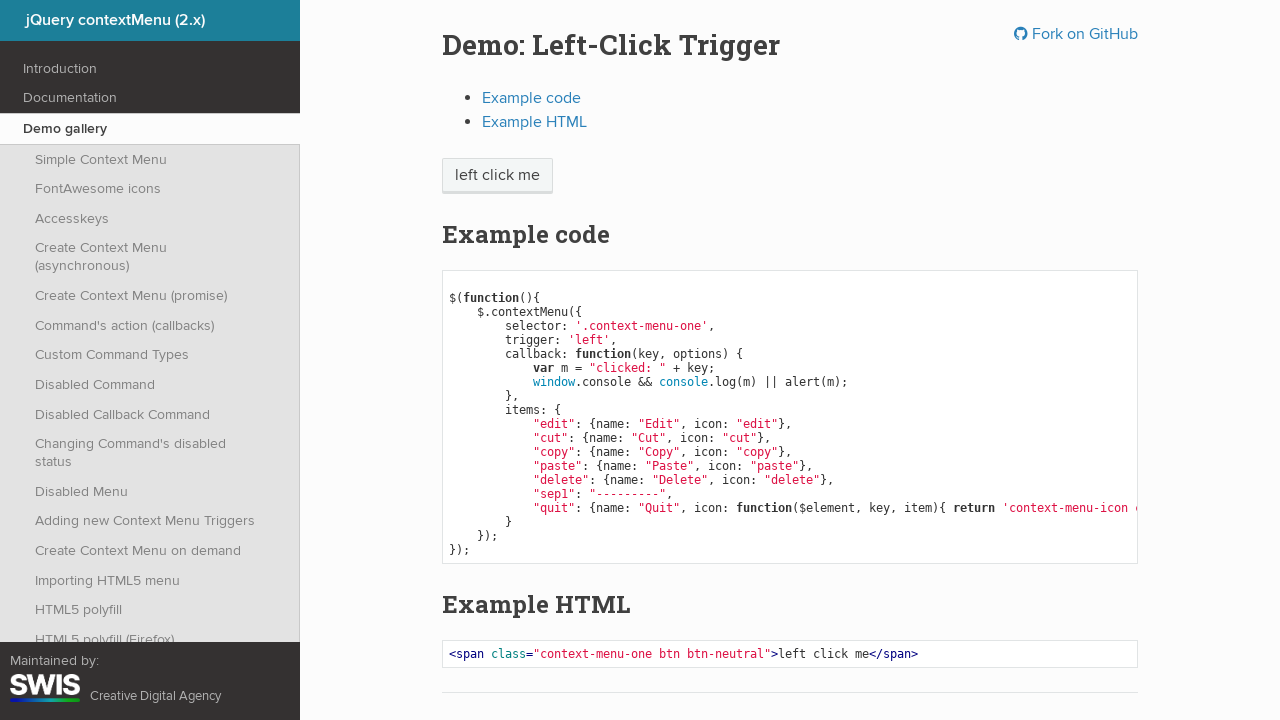

Clicked button to trigger context menu at (497, 176) on span.btn-neutral
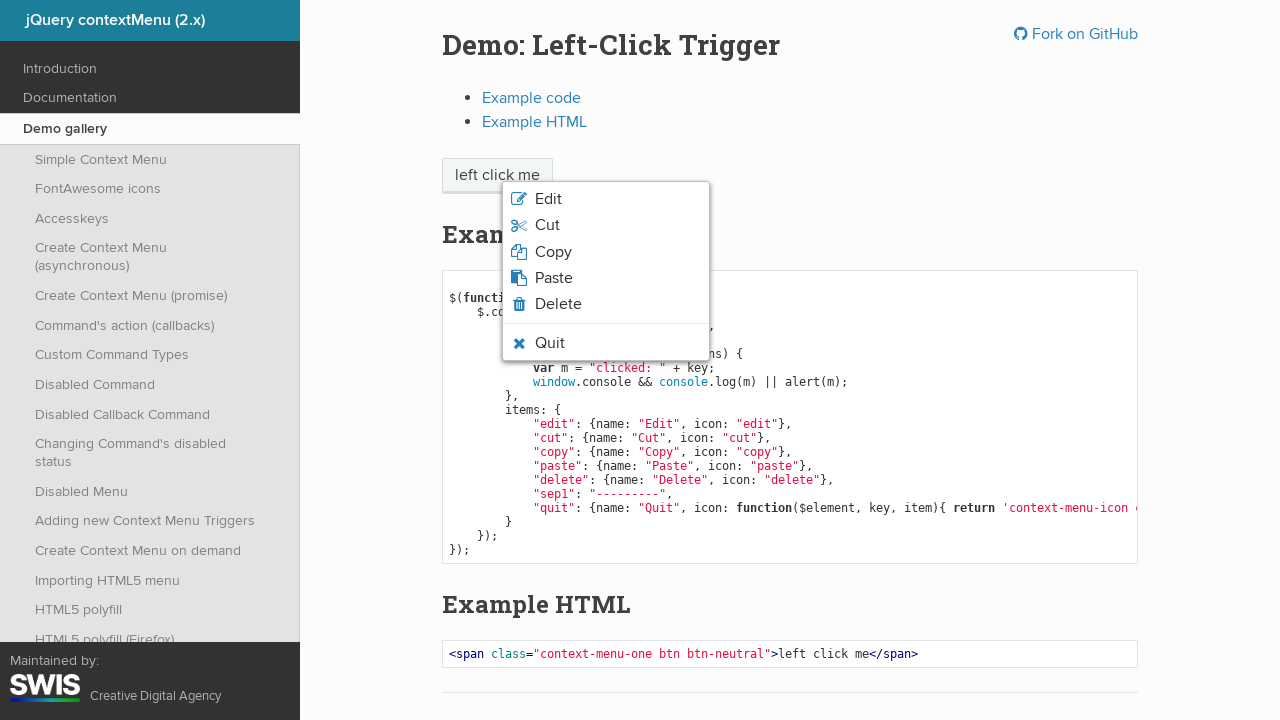

Clicked quit option in context menu at (606, 343) on xpath=//ul[@class = 'context-menu-list context-menu-root']/li[7]
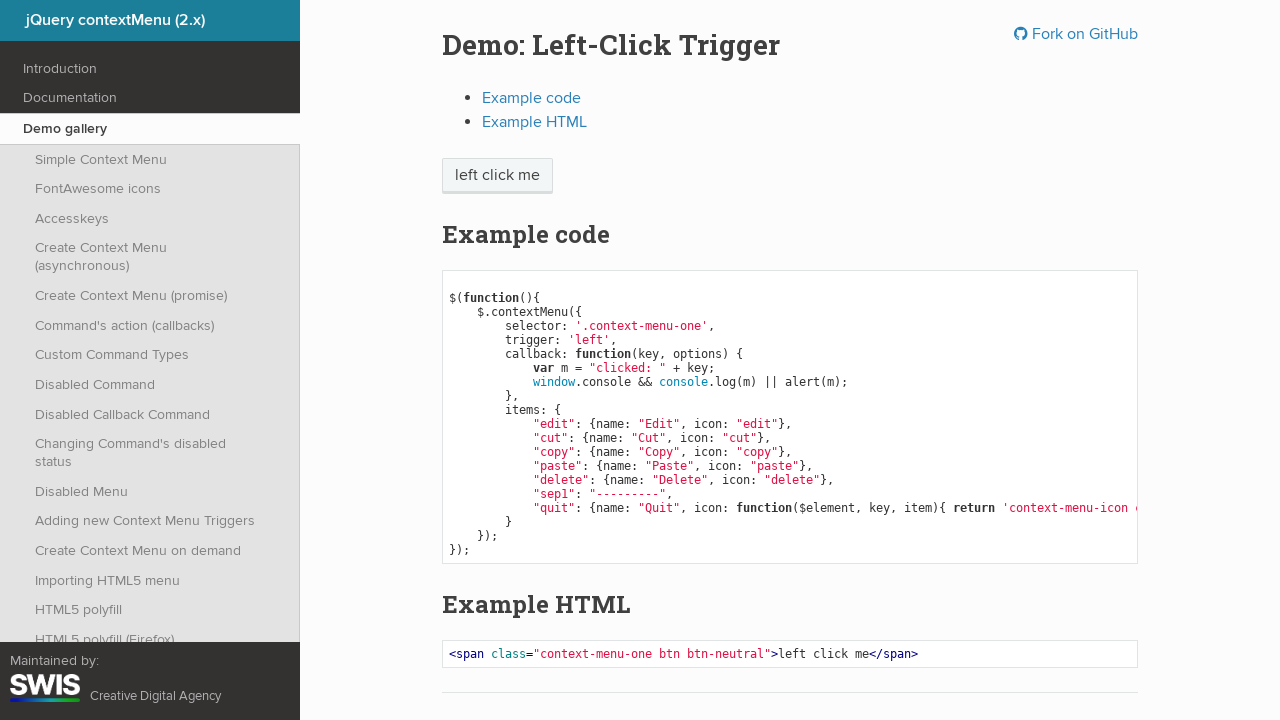

Set up alert dialog handler to accept dialogs
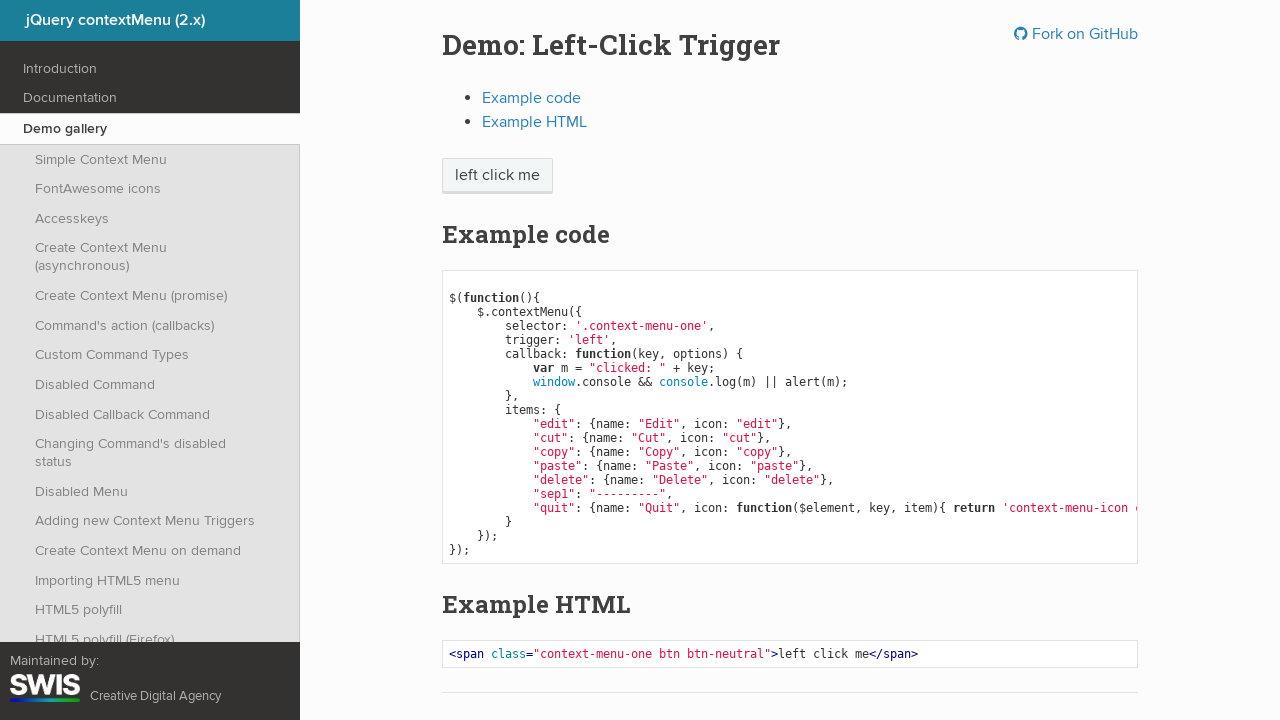

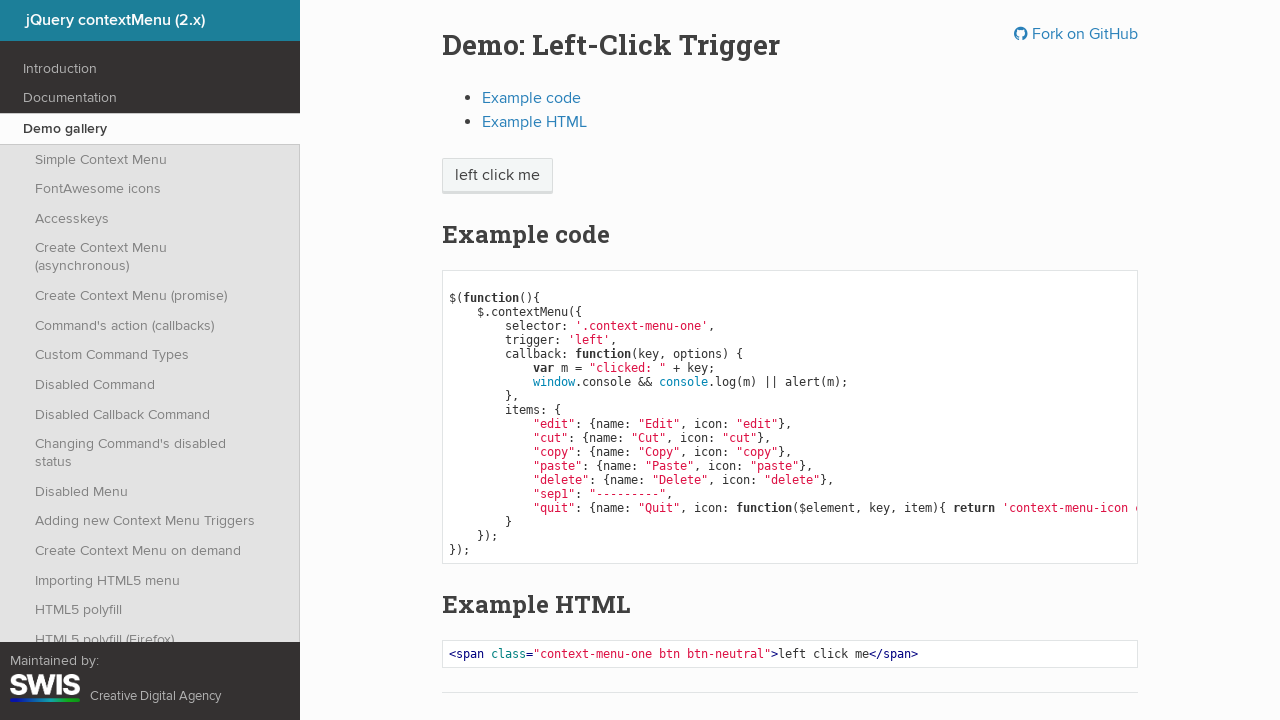